Fills out a complete registration form with personal information, selects department and job title from dropdowns, chooses gender and programming language, and submits the form to verify successful registration

Starting URL: https://practice.cydeo.com/registration_form

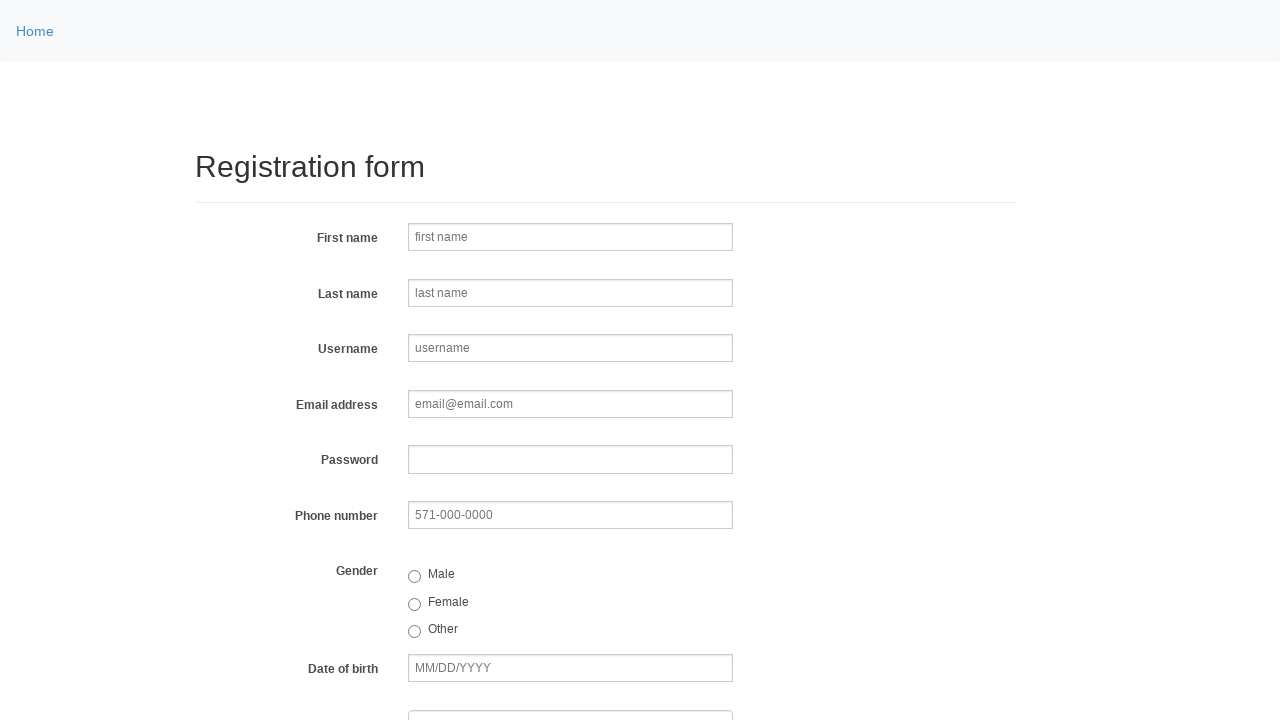

Filled first name field with 'John' on input[name='firstname']
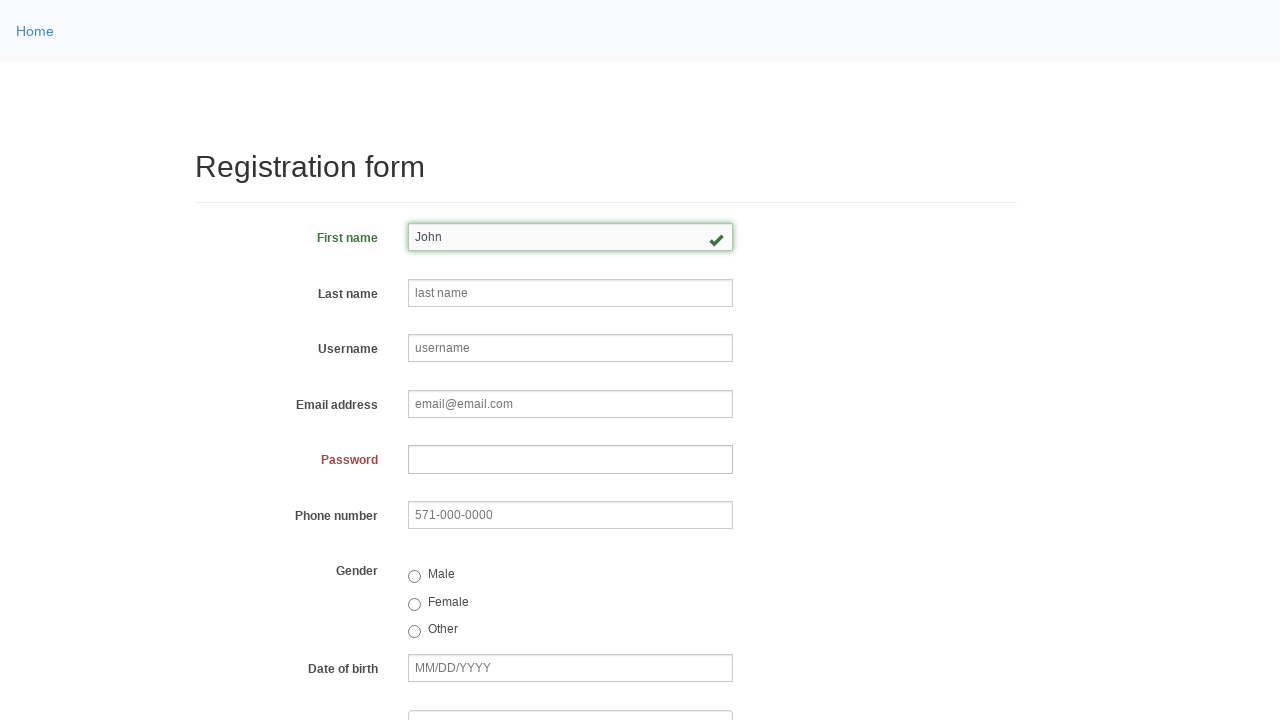

Filled last name field with 'Smith' on input[name='lastname']
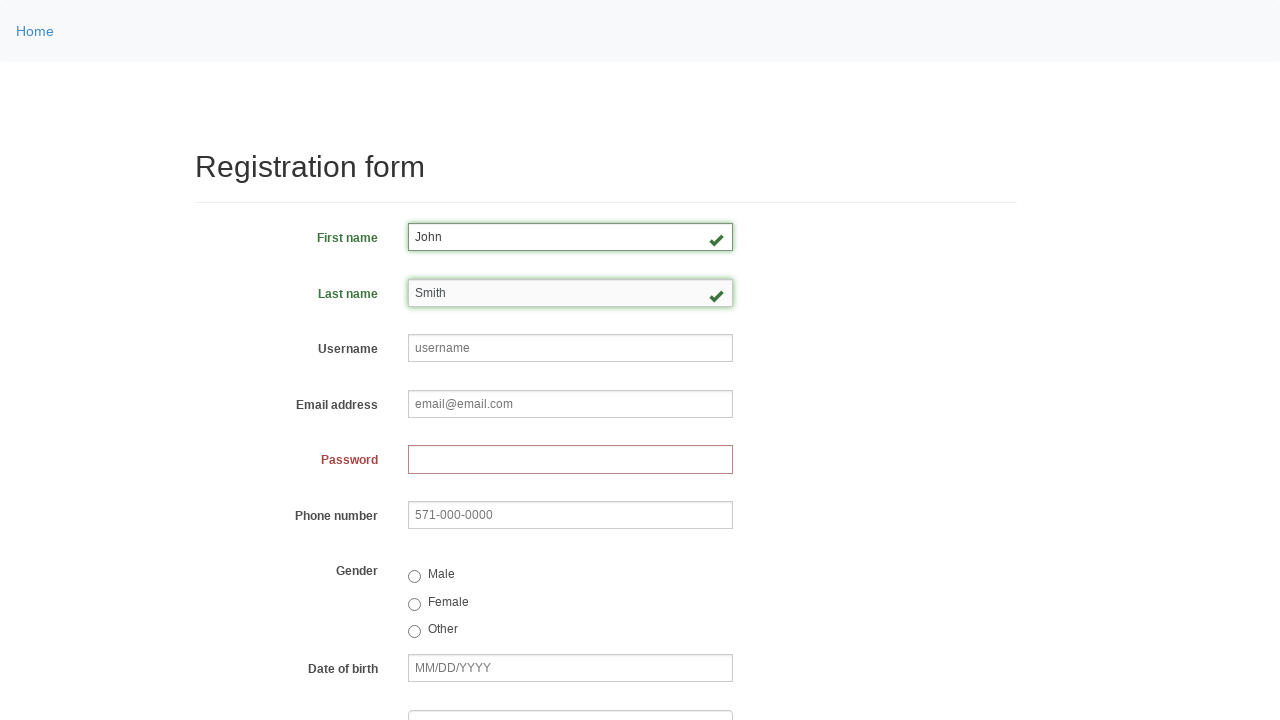

Filled username field with 'johnsmith123' on input[name='username']
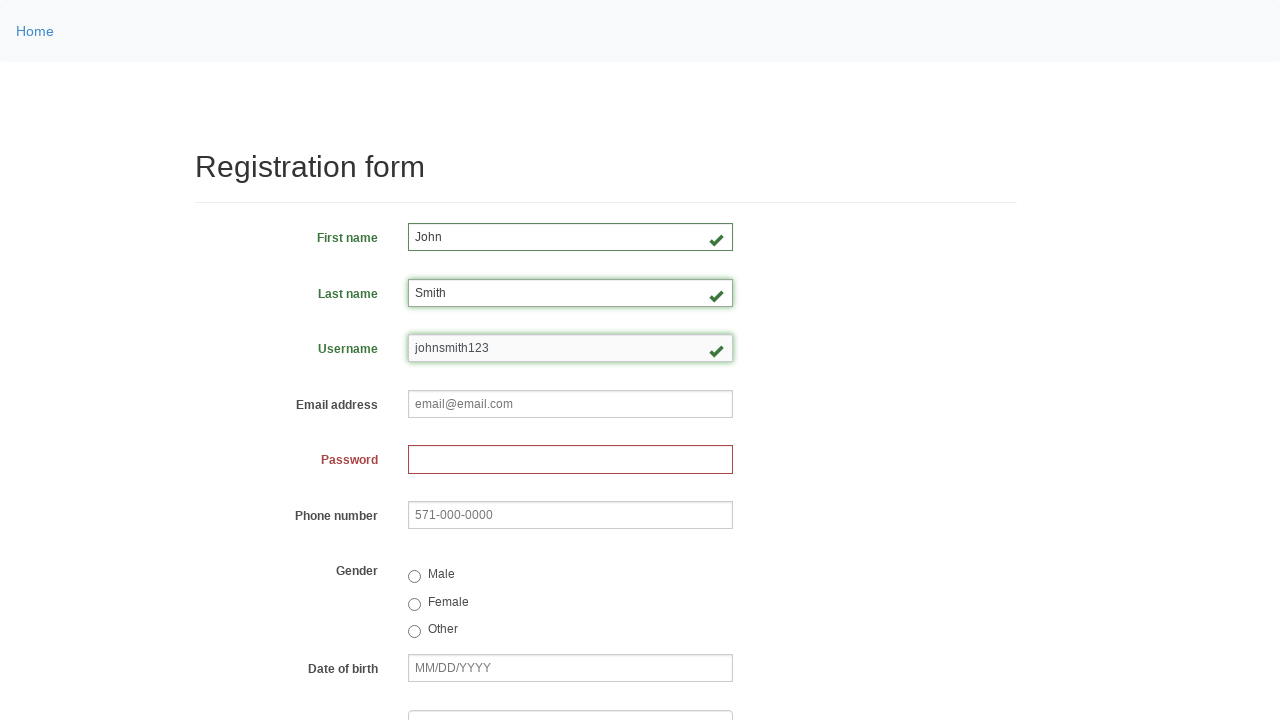

Filled email field with 'john.smith@email.com' on input[name='email']
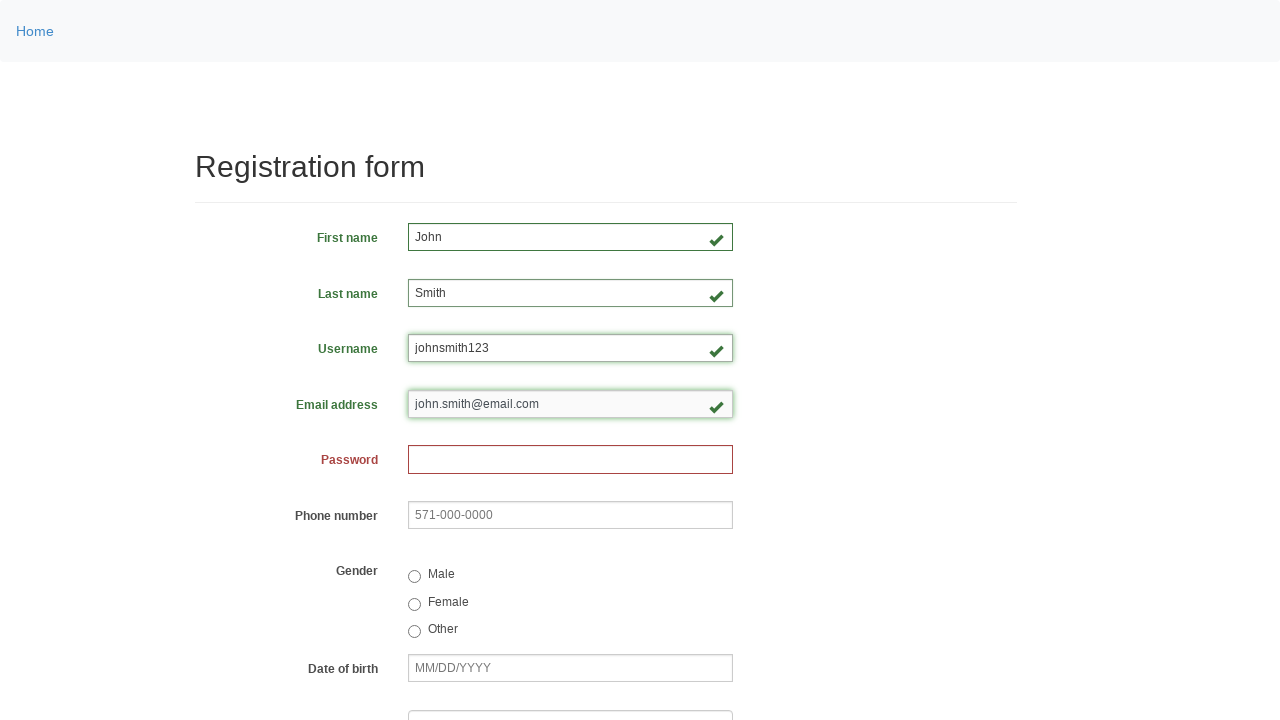

Filled password field with 'John1234' on input[name='password']
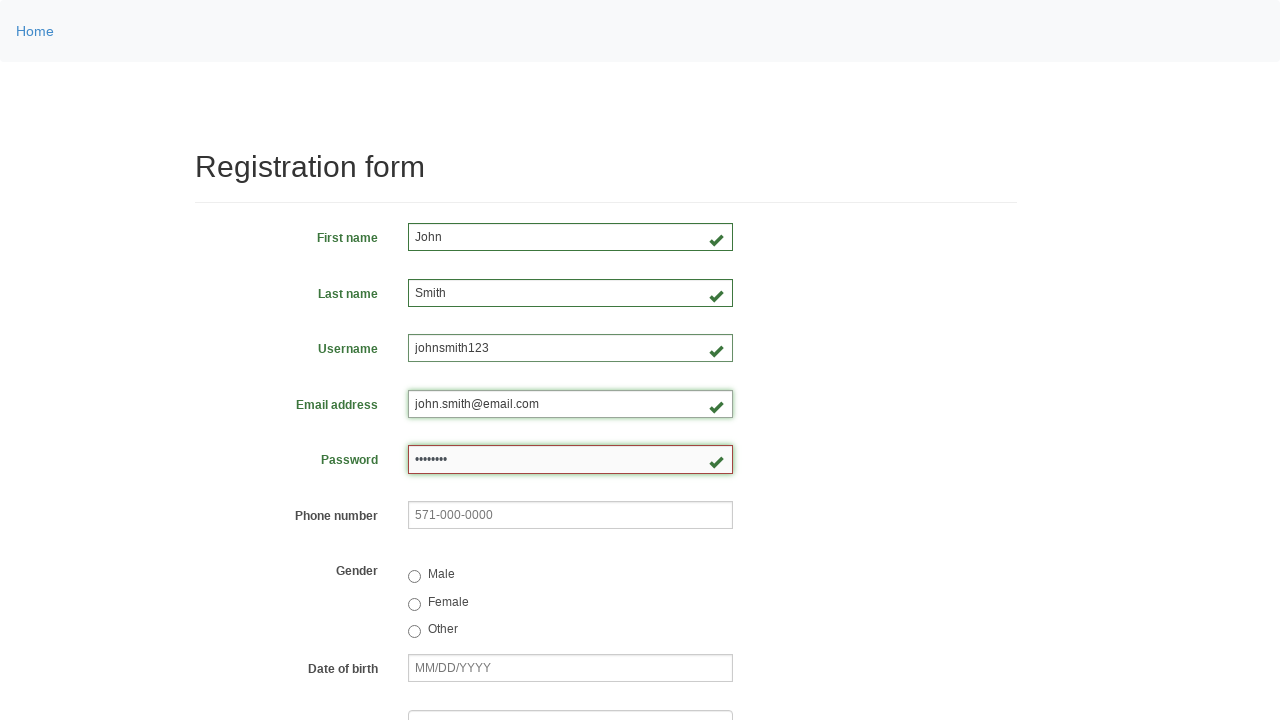

Filled phone number field with '123-456-7890' on input[name='phone']
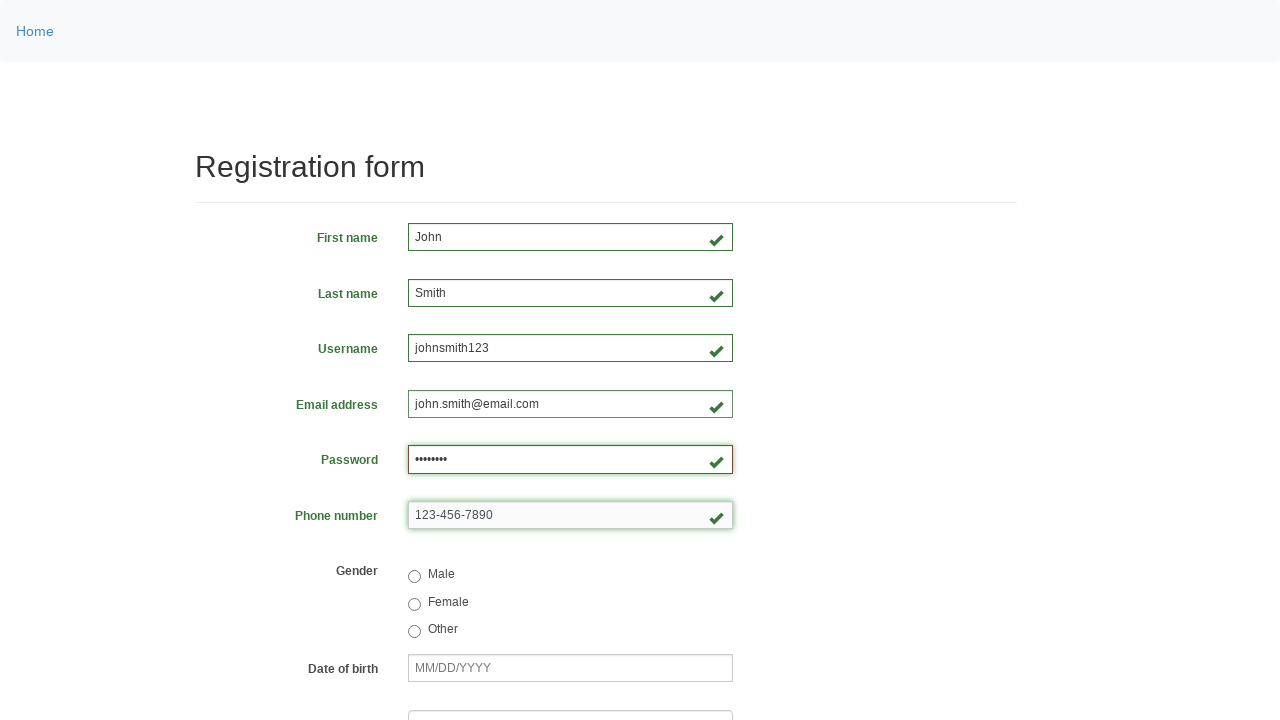

Selected male gender radio button at (414, 577) on input[value='male']
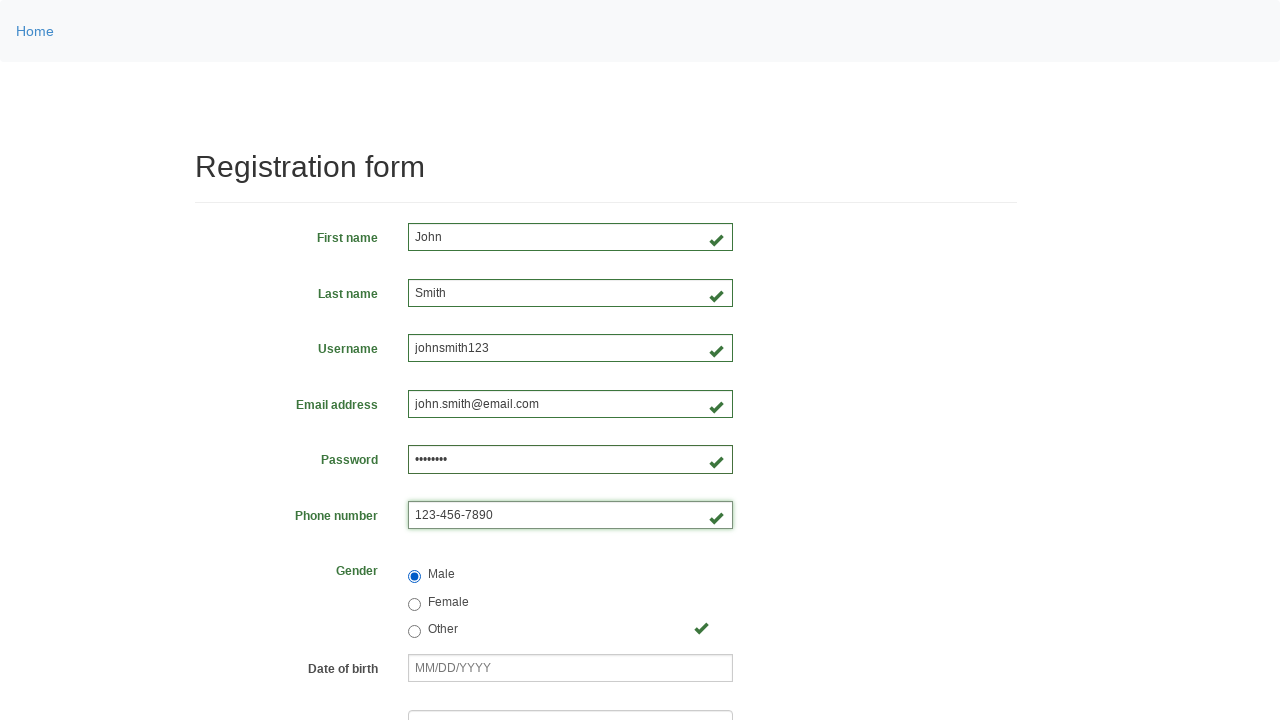

Filled birthday field with '01/28/1990' on input[name='birthday']
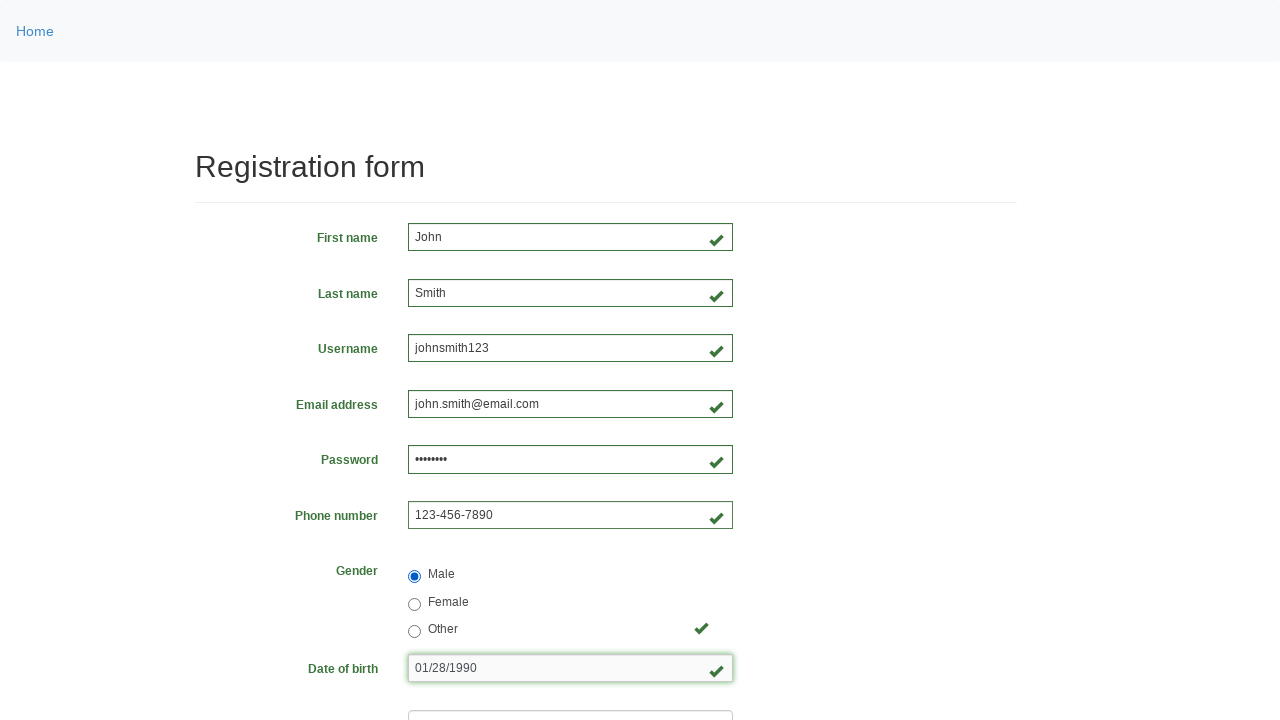

Selected 'Engineering' department from dropdown on select[name='department']
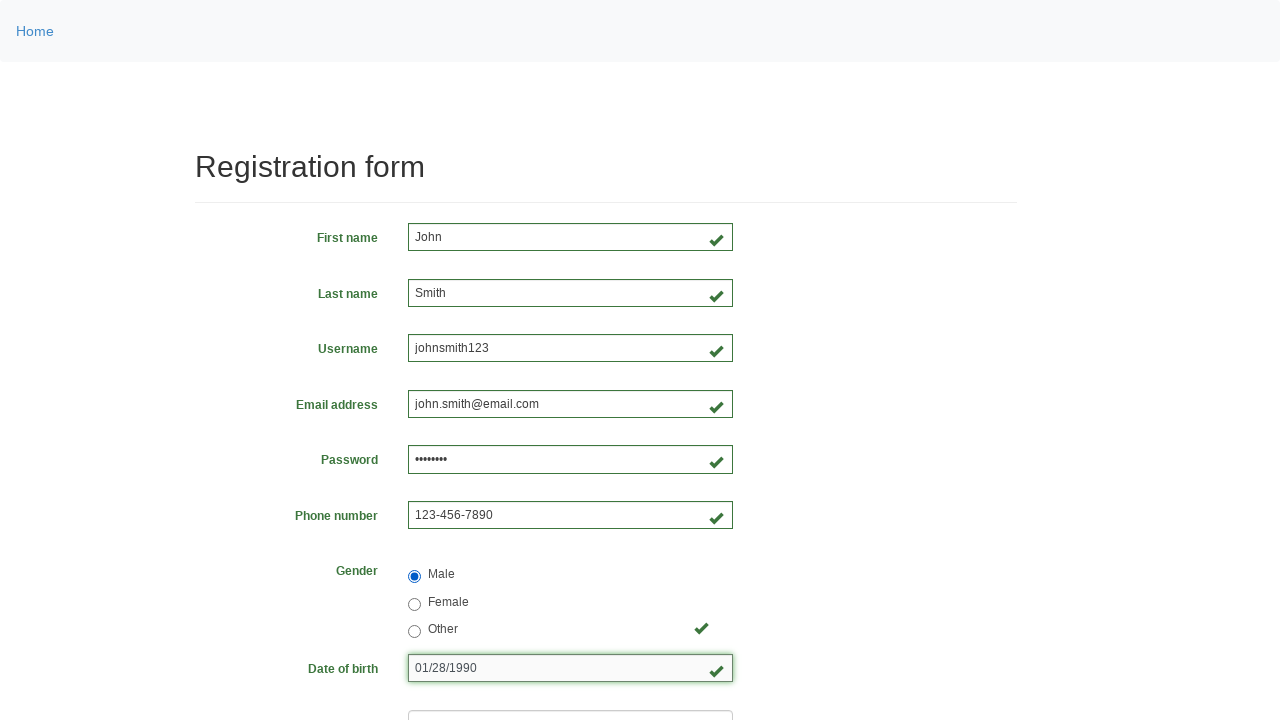

Selected 'SDET' job title from dropdown on select[name='job_title']
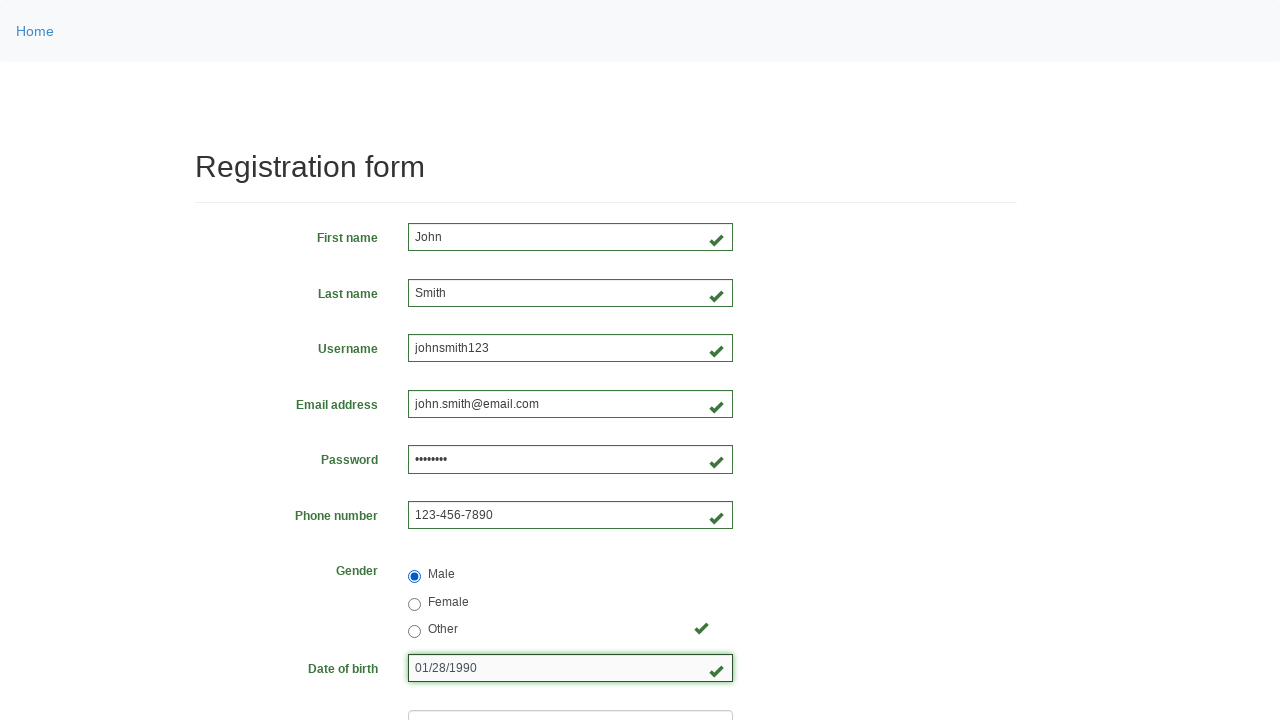

Selected Java programming language checkbox at (465, 468) on input#inlineCheckbox2
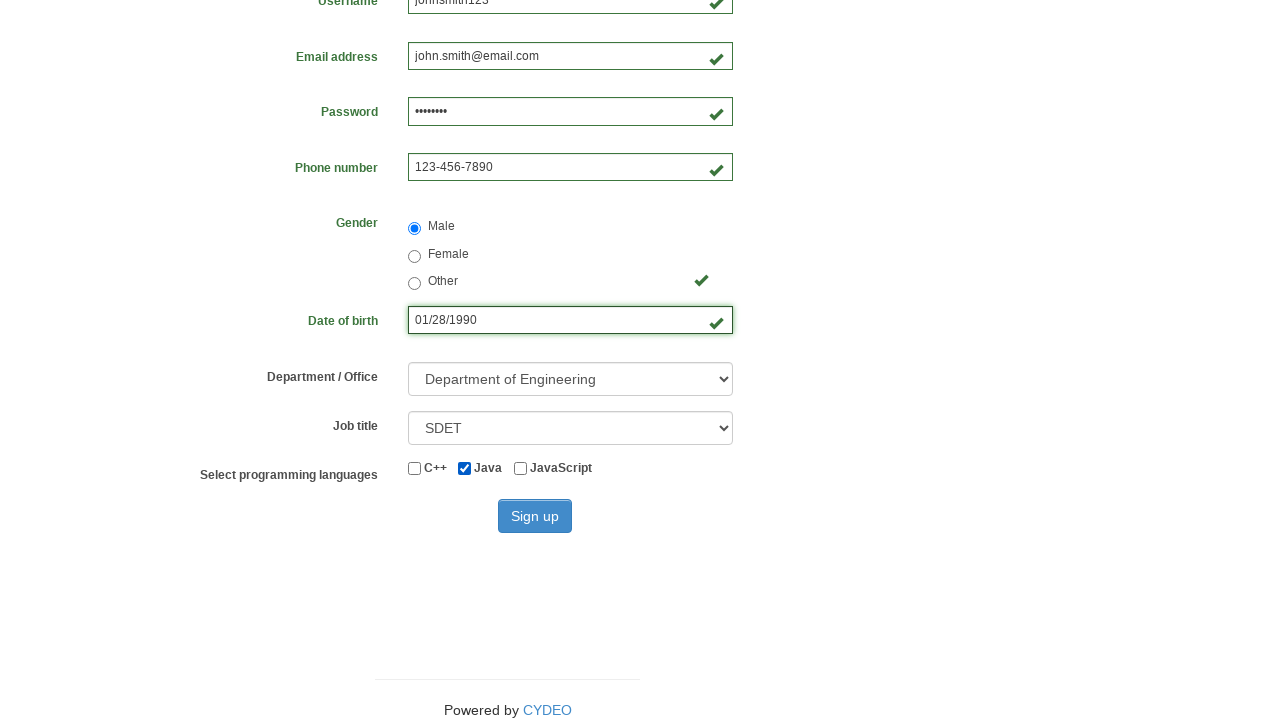

Clicked Sign up button to submit registration form at (535, 516) on button:has-text('Sign up')
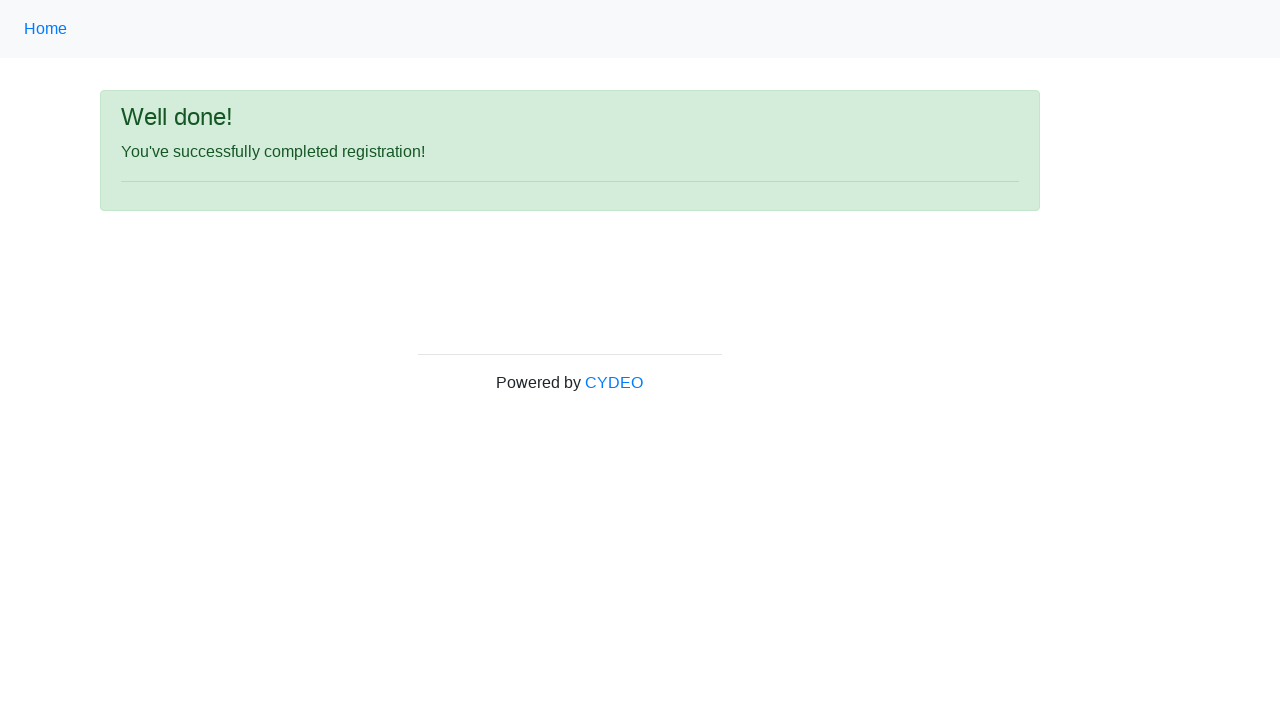

Verified successful registration with 'Well done!' message
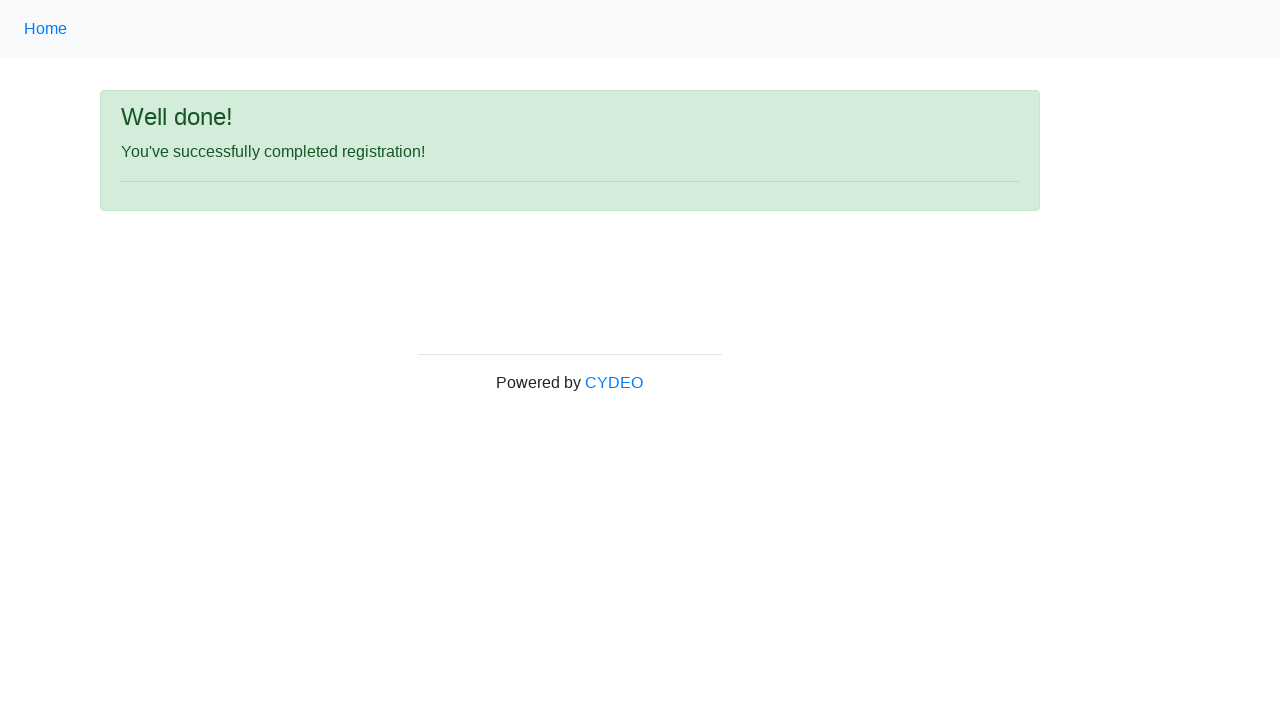

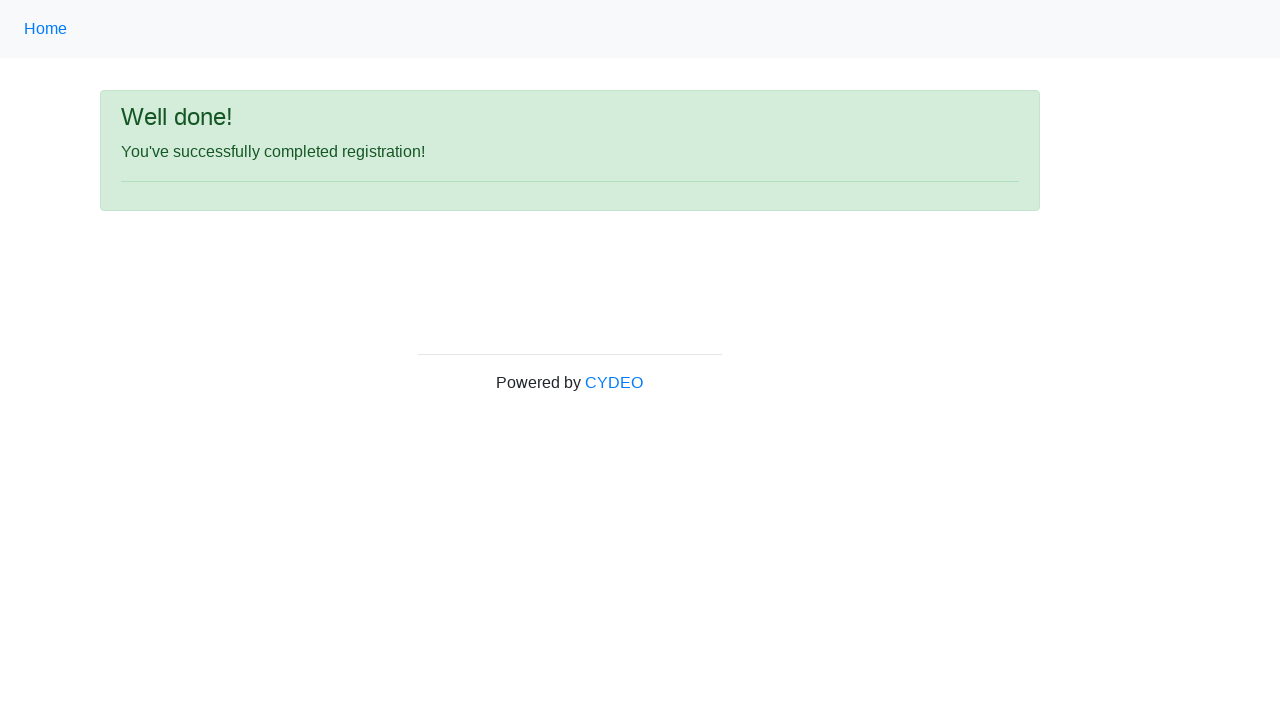